Tests keyboard actions including typing text, selecting all with Ctrl+A, copying with Ctrl+C, tabbing to next field, and pasting with Ctrl+V on a text compare page

Starting URL: https://gotranscript.com/text-compare

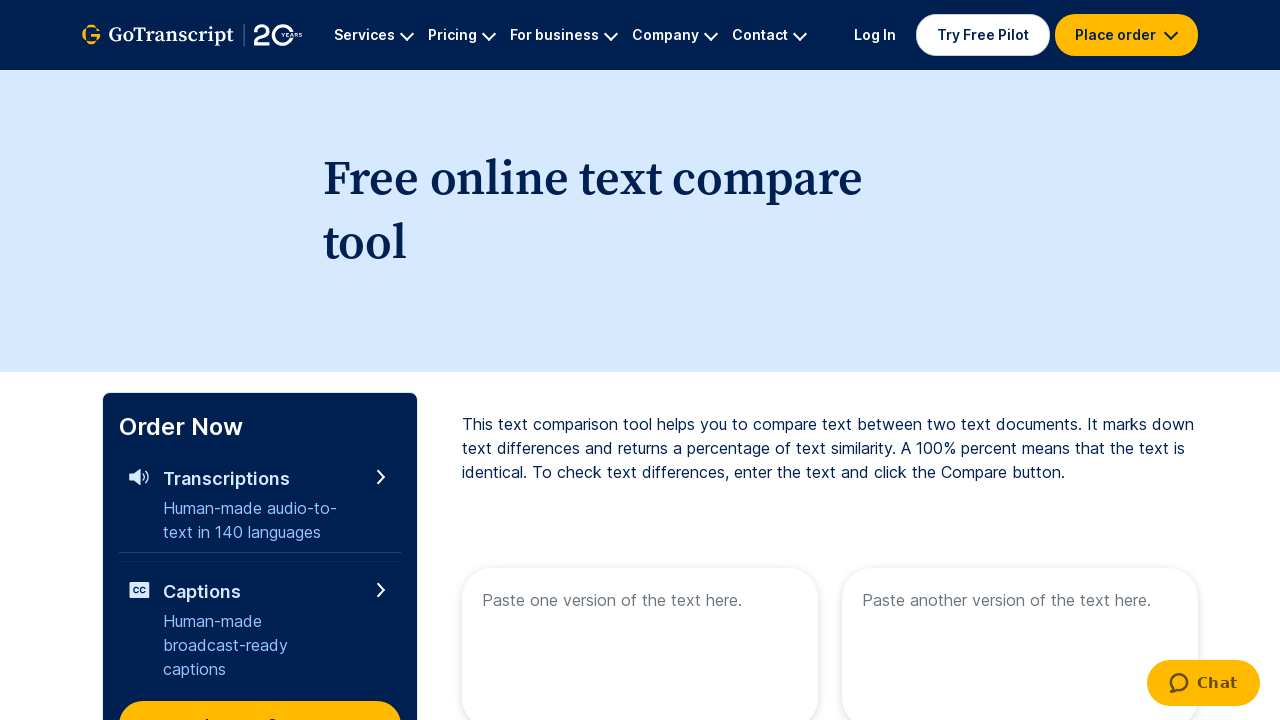

Typed 'Automation test' into the first textarea field on //textarea[@name='text1']
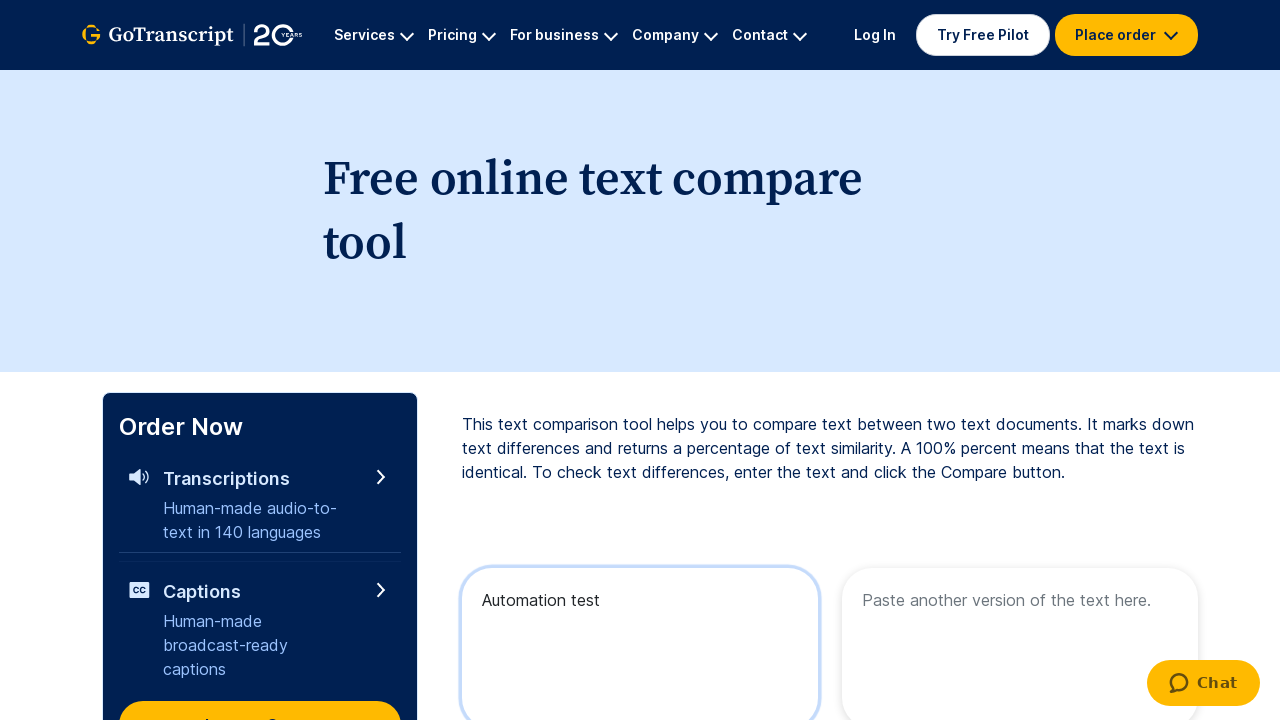

Selected all text in the textarea with Ctrl+A
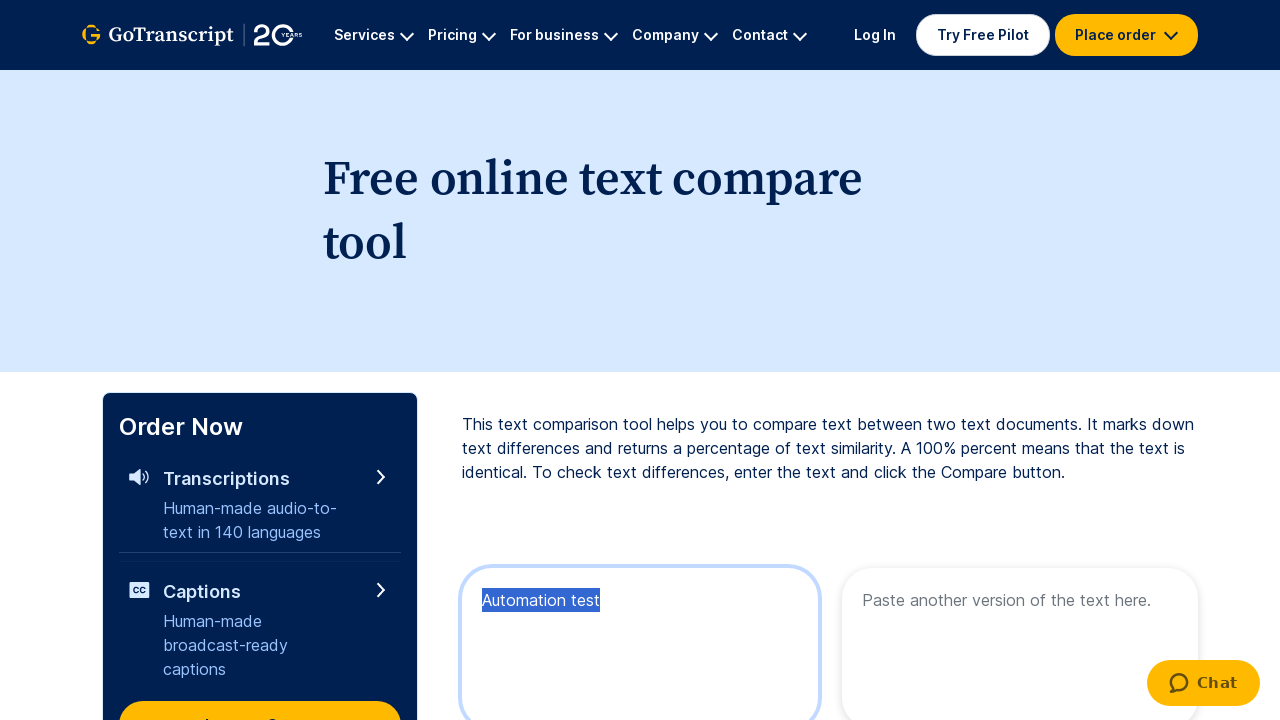

Copied selected text with Ctrl+C
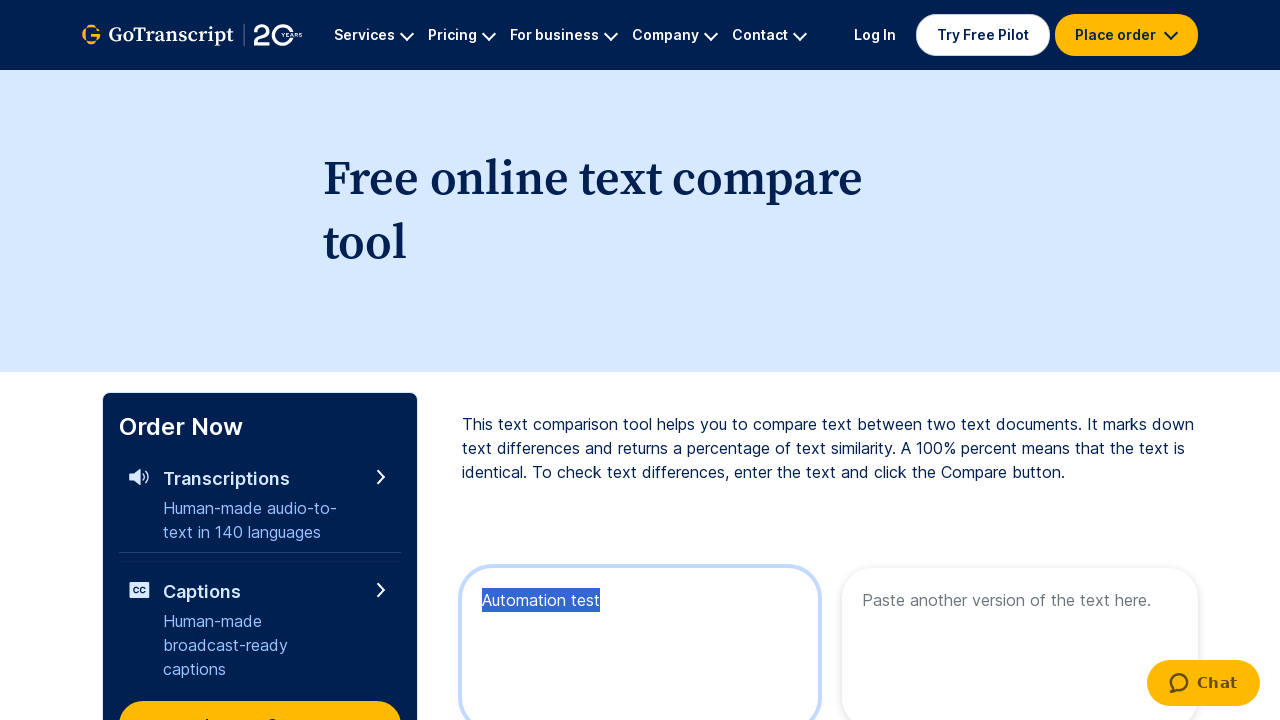

Tabbed to the next field
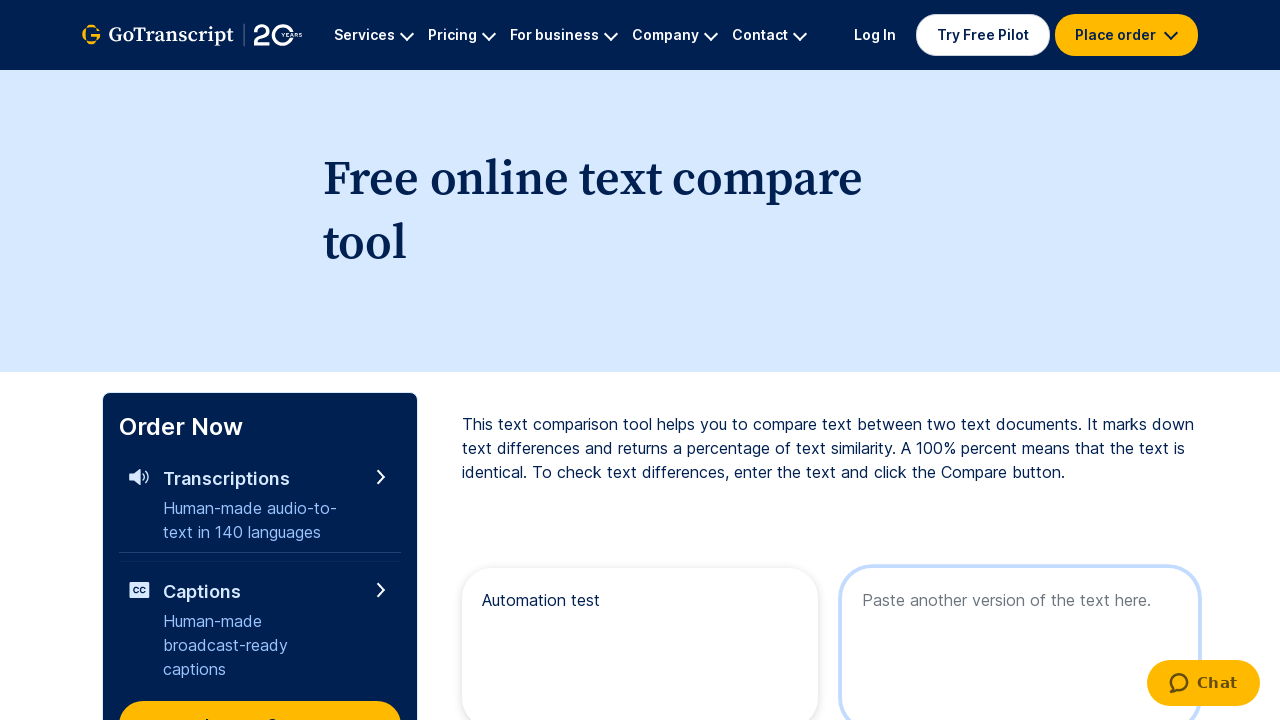

Pasted copied text into the second field with Ctrl+V
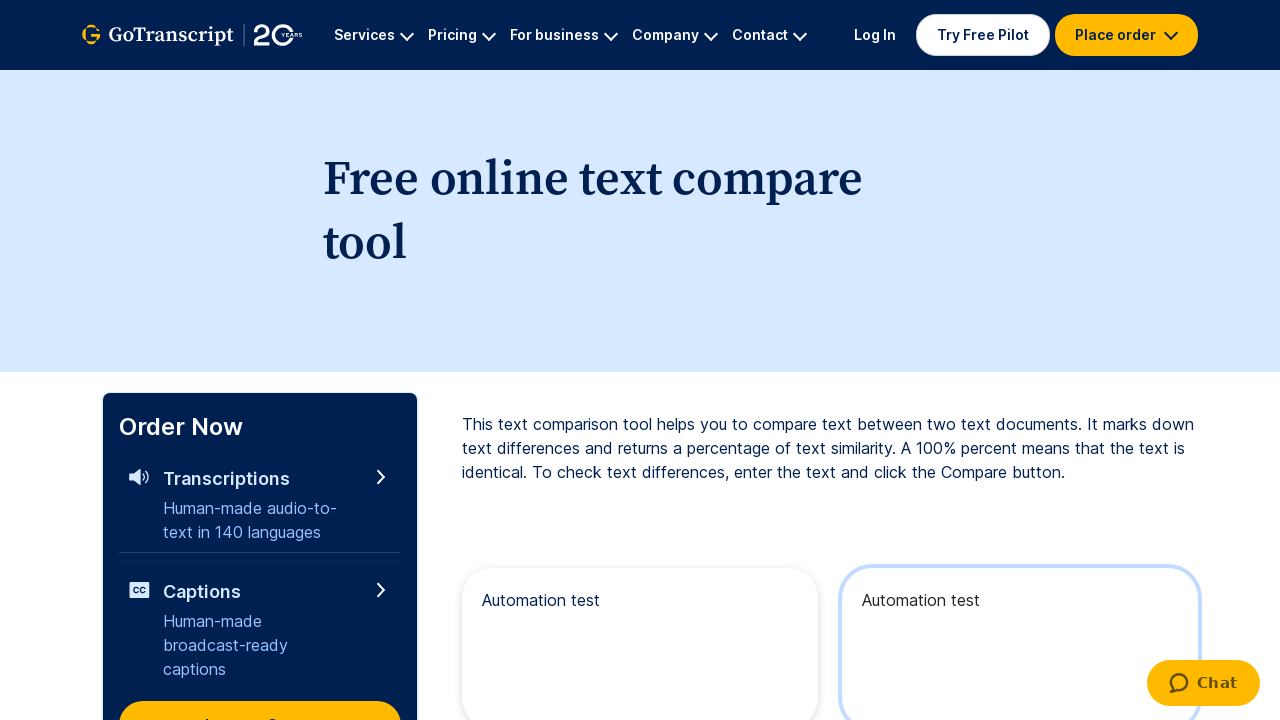

Waited 2 seconds for paste action to complete
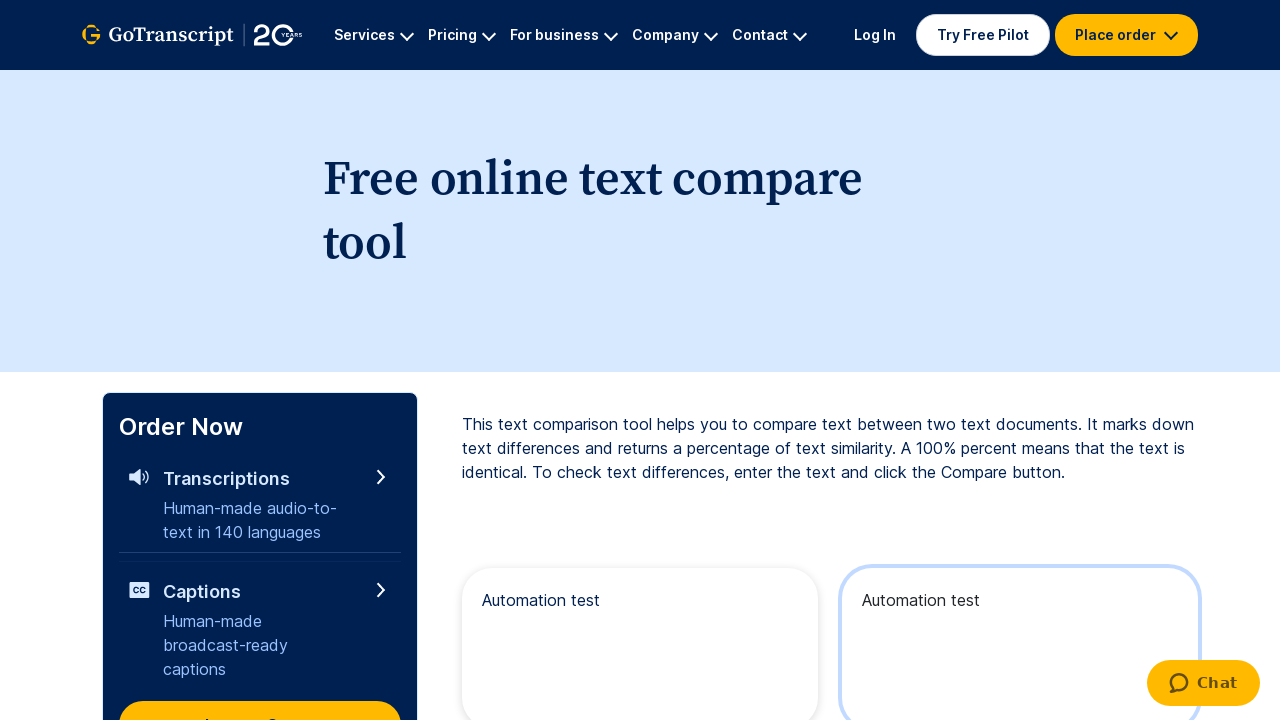

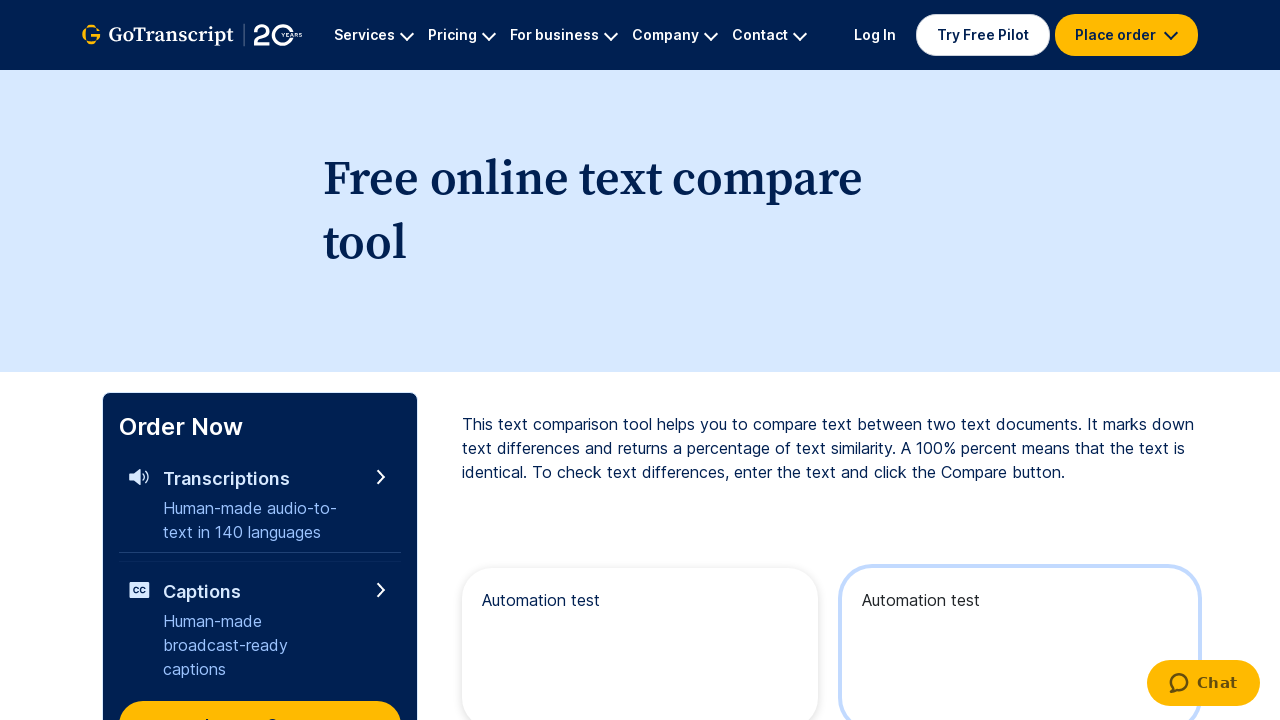